Tests a Selenium practice form by filling out personal information (first name, last name), selecting gender, experience level, date, profession, multiple tool checkboxes, continent dropdown, and Selenium command dropdown, then submitting the form.

Starting URL: https://www.techlistic.com/p/selenium-practice-form.html

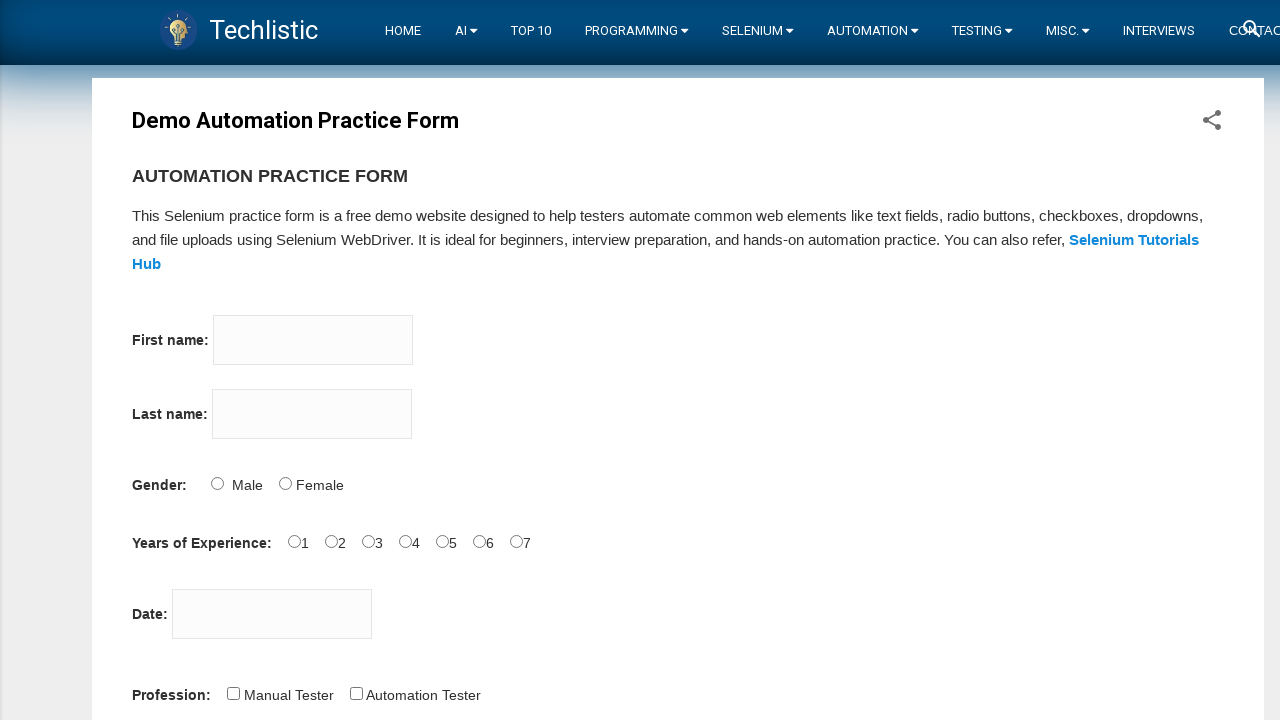

Clicked firstname input field at (313, 340) on input[name='firstname']
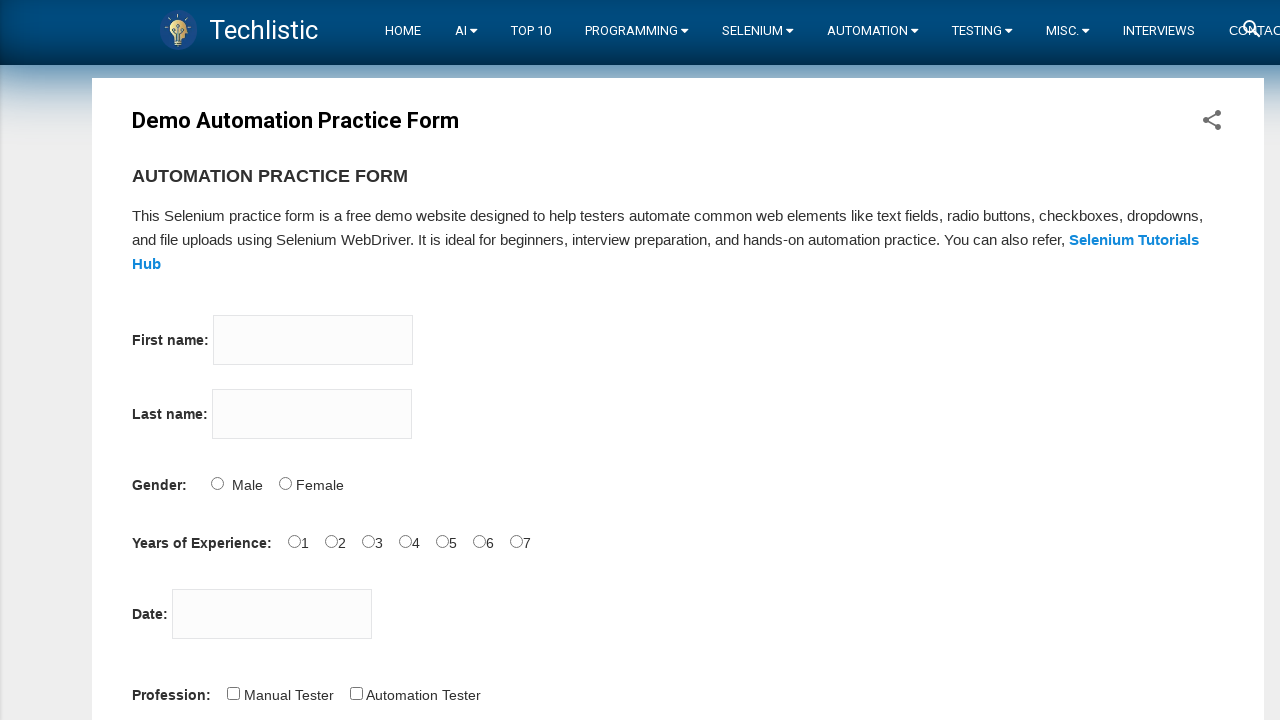

Filled firstname field with 'Tom' on input[name='firstname']
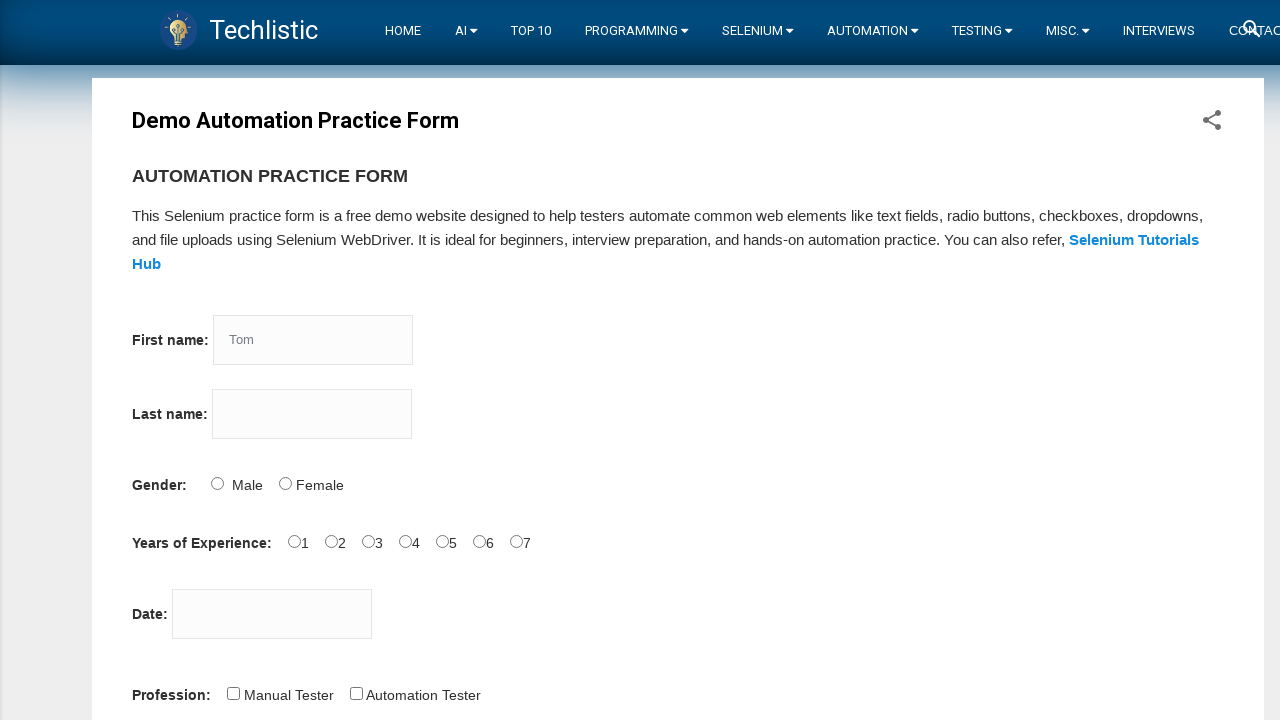

Clicked lastname input field at (312, 414) on input[name='lastname']
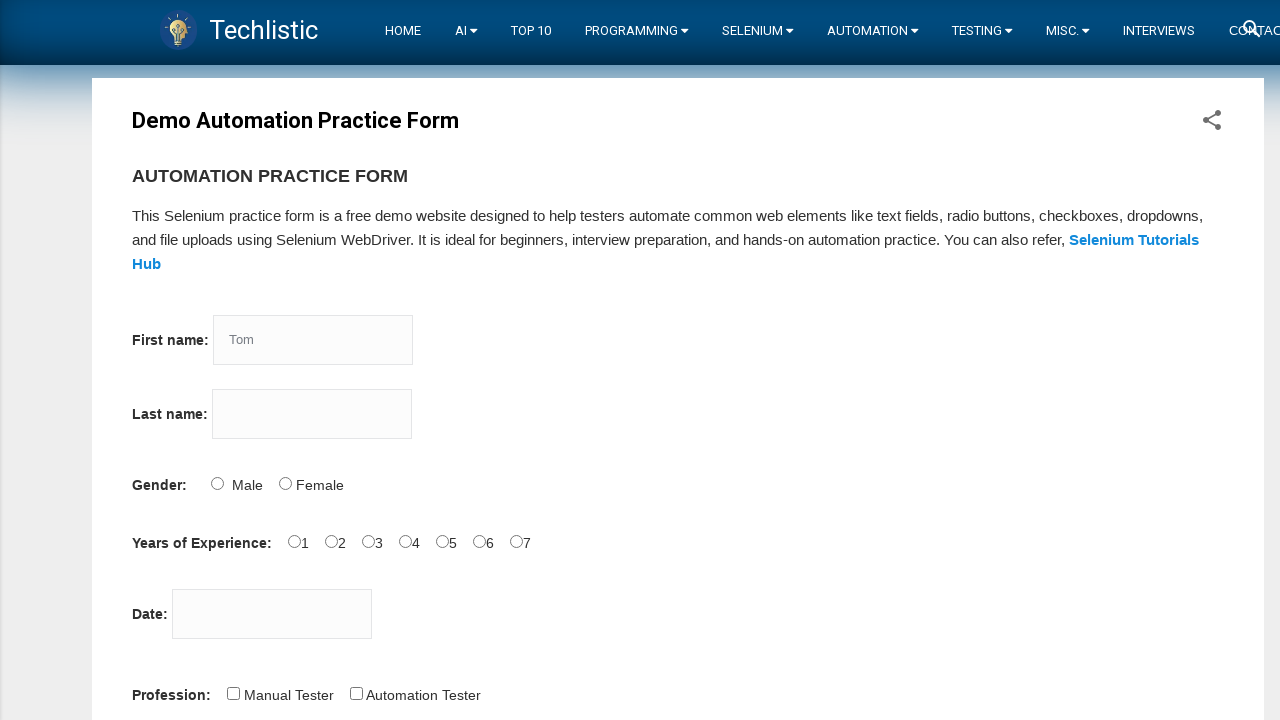

Filled lastname field with 'Wood' on input[name='lastname']
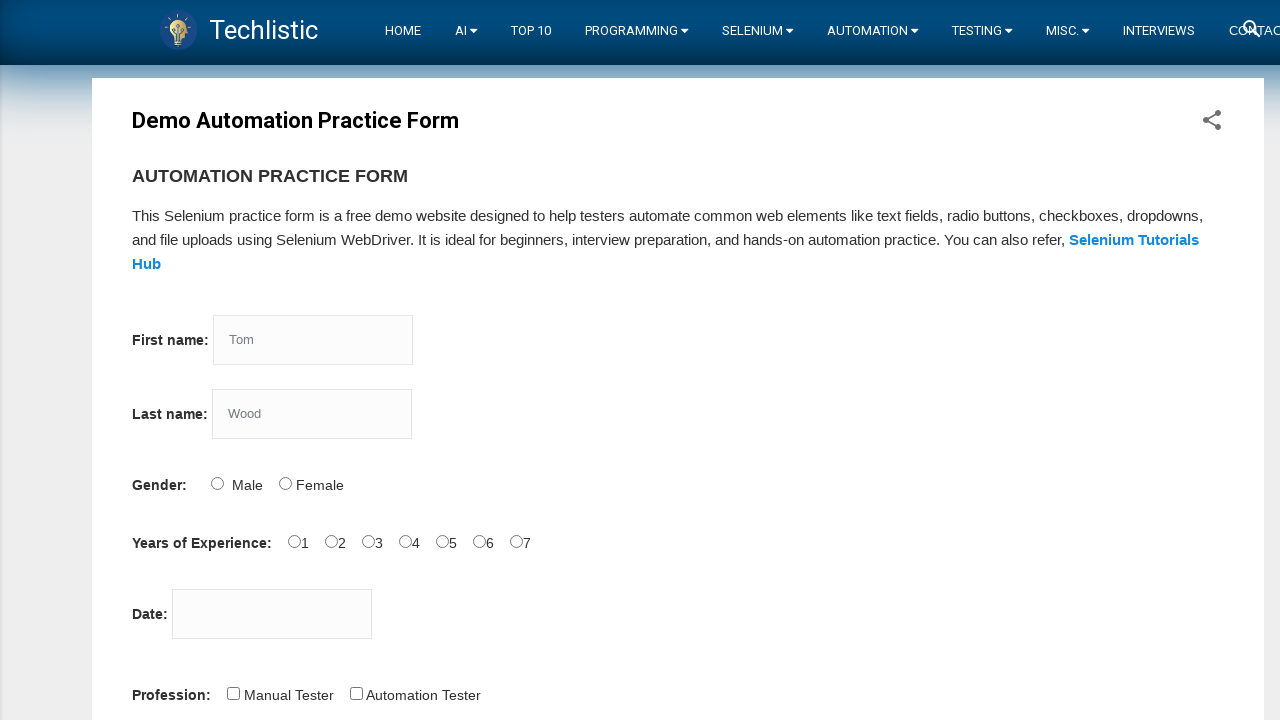

Selected Male gender radio button at (217, 483) on #sex-0
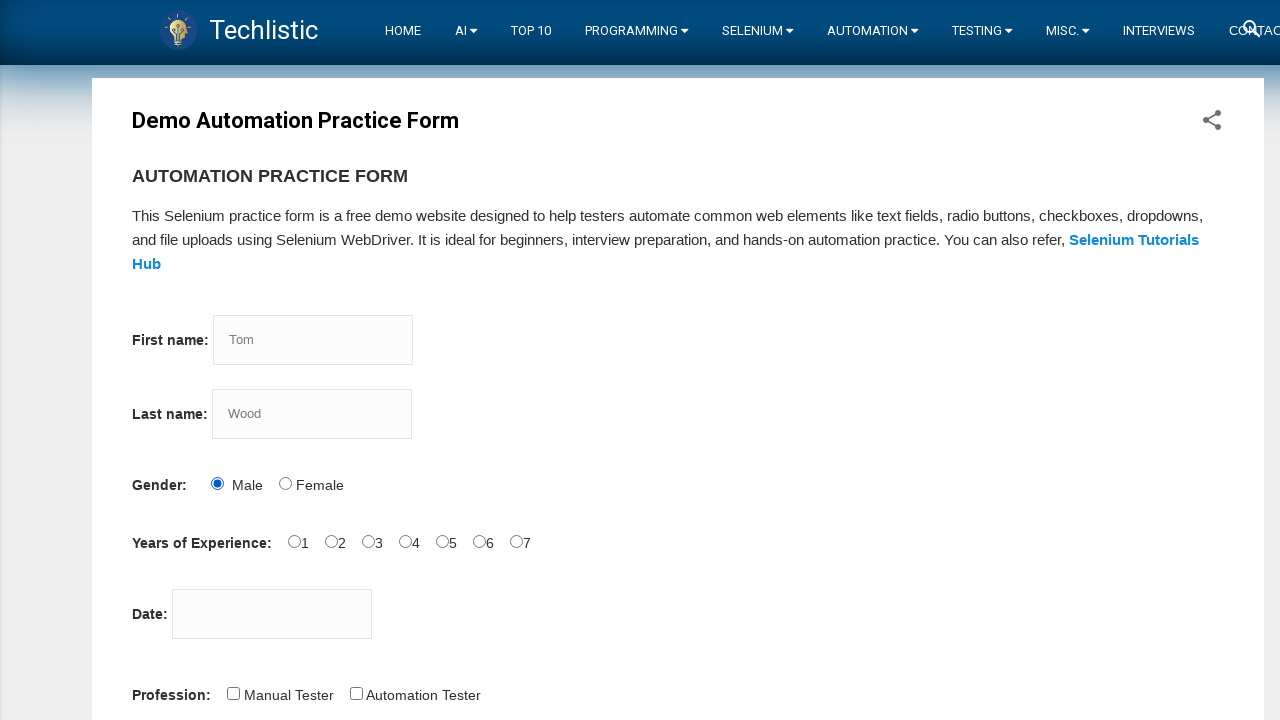

Selected 4 years experience radio button at (442, 541) on #exp-4
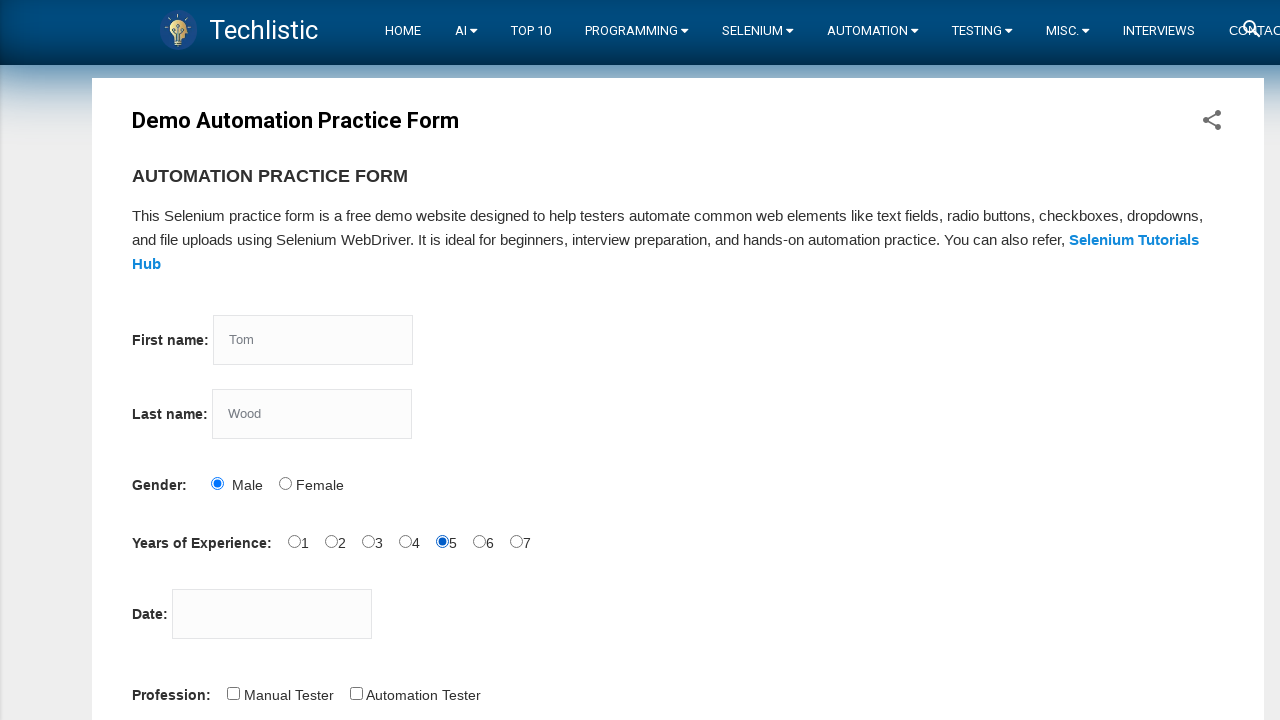

Clicked datepicker field at (272, 614) on #datepicker
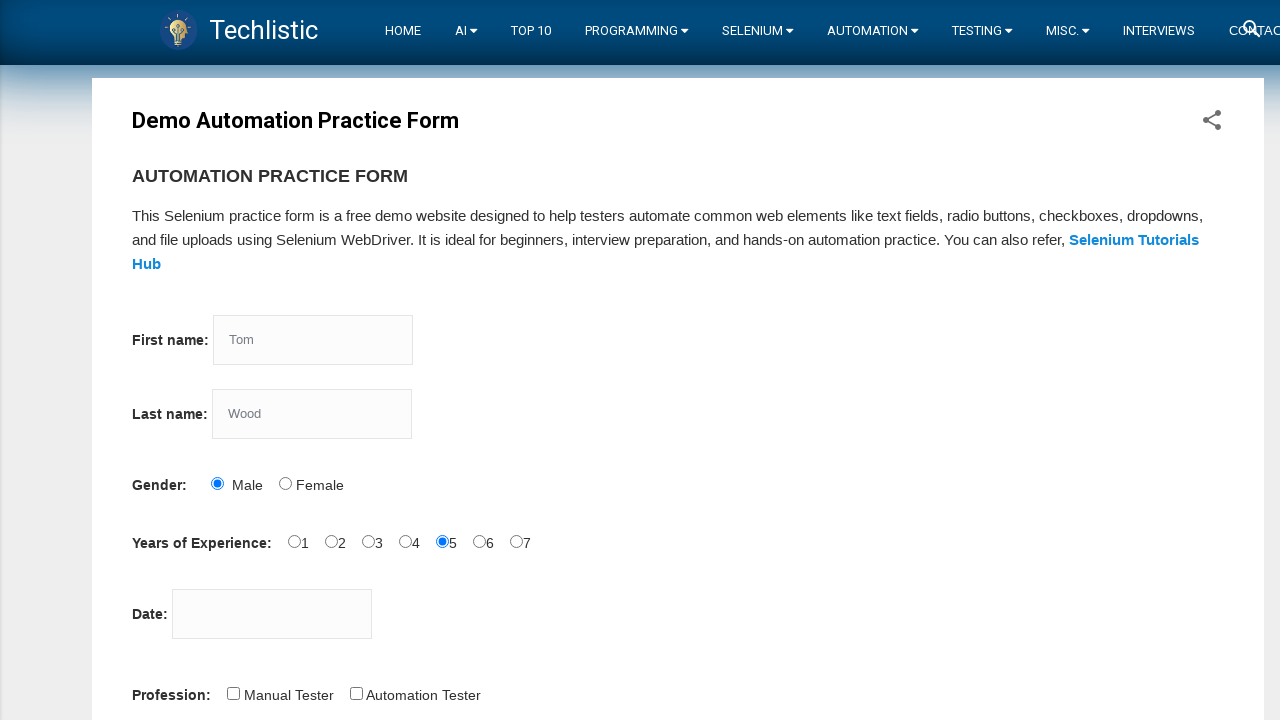

Filled date field with '16-10-2020' on #datepicker
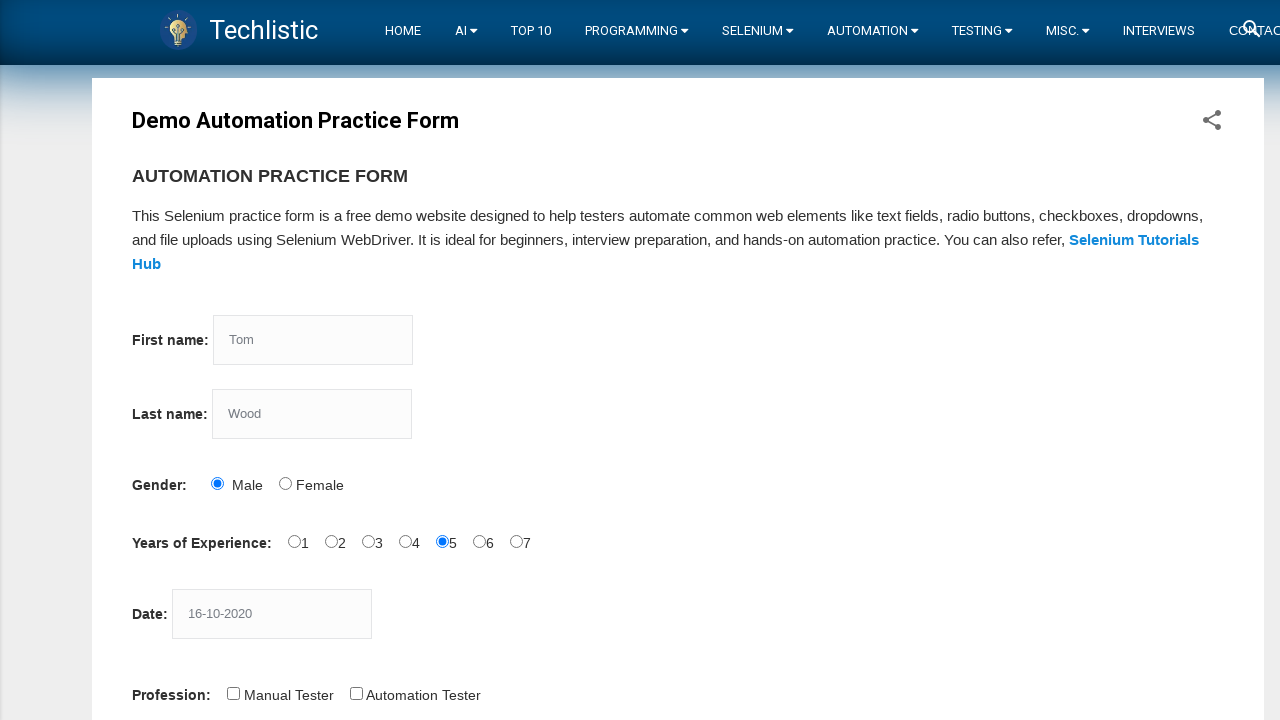

Selected Automation Tester profession checkbox at (356, 693) on #profession-1
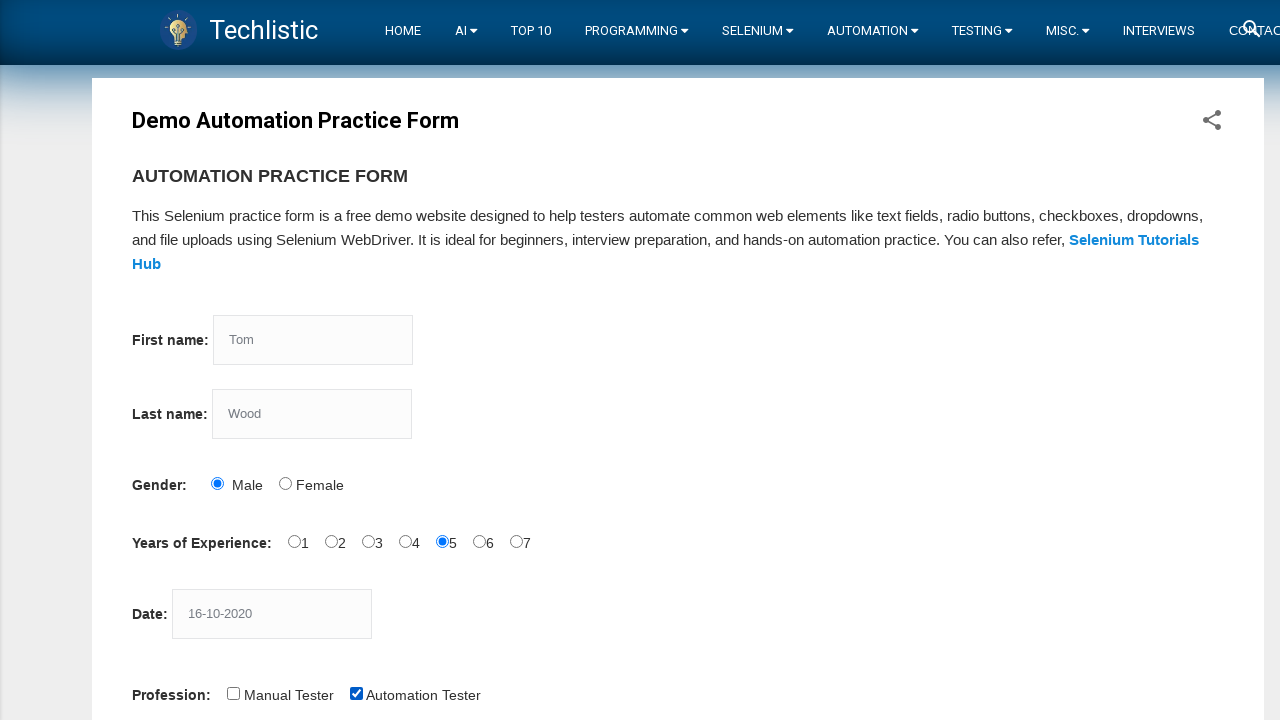

Selected tool checkbox 1 of 3 at (281, 360) on input[type='checkbox'][name='tool'] >> nth=0
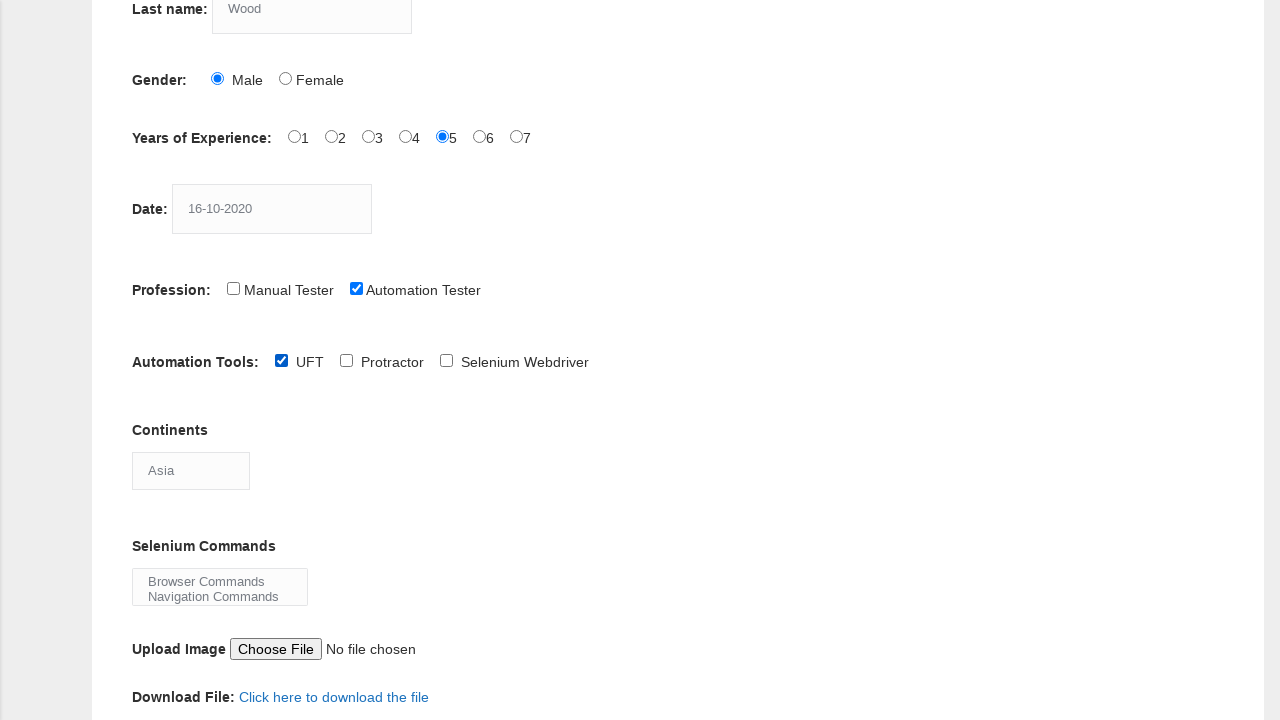

Selected tool checkbox 2 of 3 at (346, 360) on input[type='checkbox'][name='tool'] >> nth=1
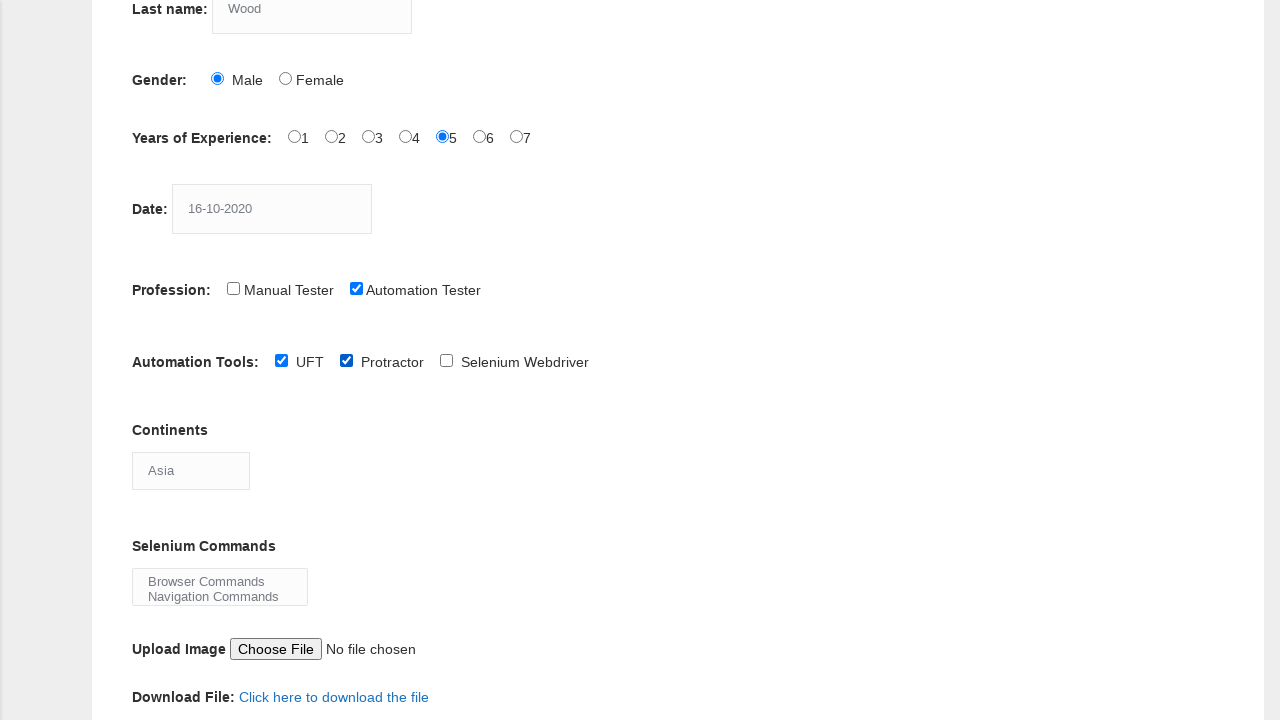

Selected tool checkbox 3 of 3 at (446, 360) on input[type='checkbox'][name='tool'] >> nth=2
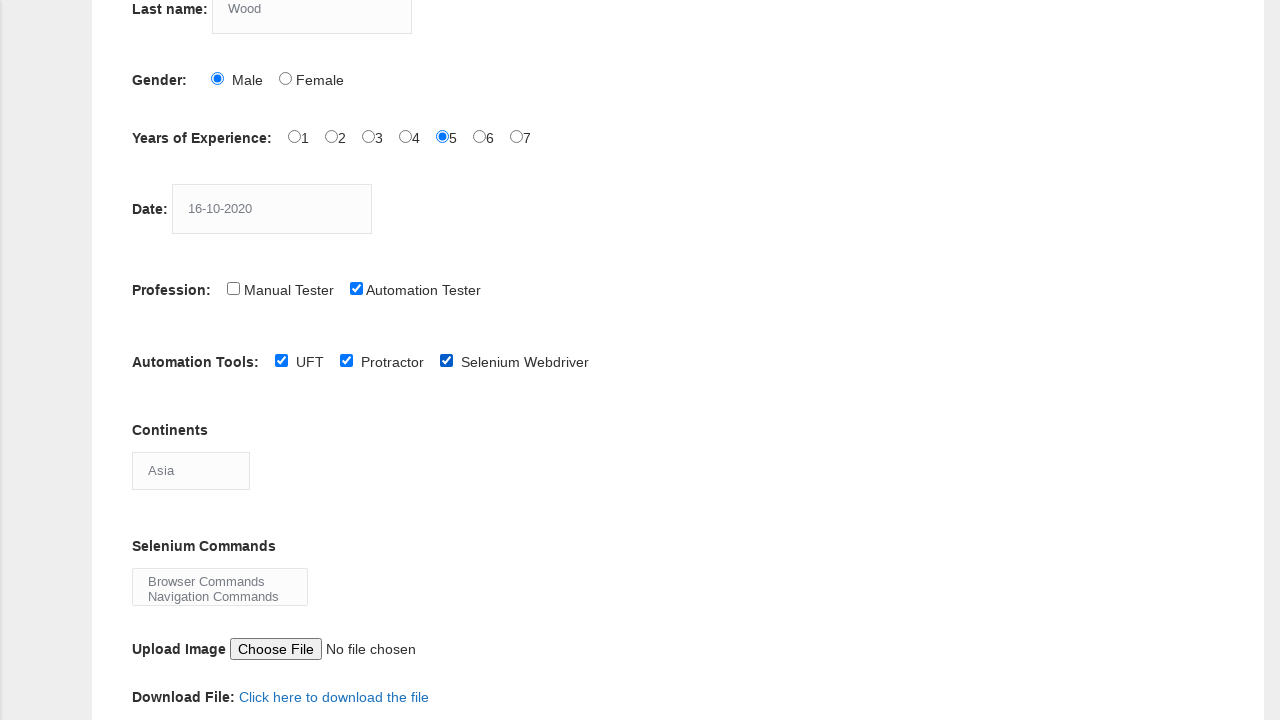

Clicked continents dropdown at (191, 470) on #continents
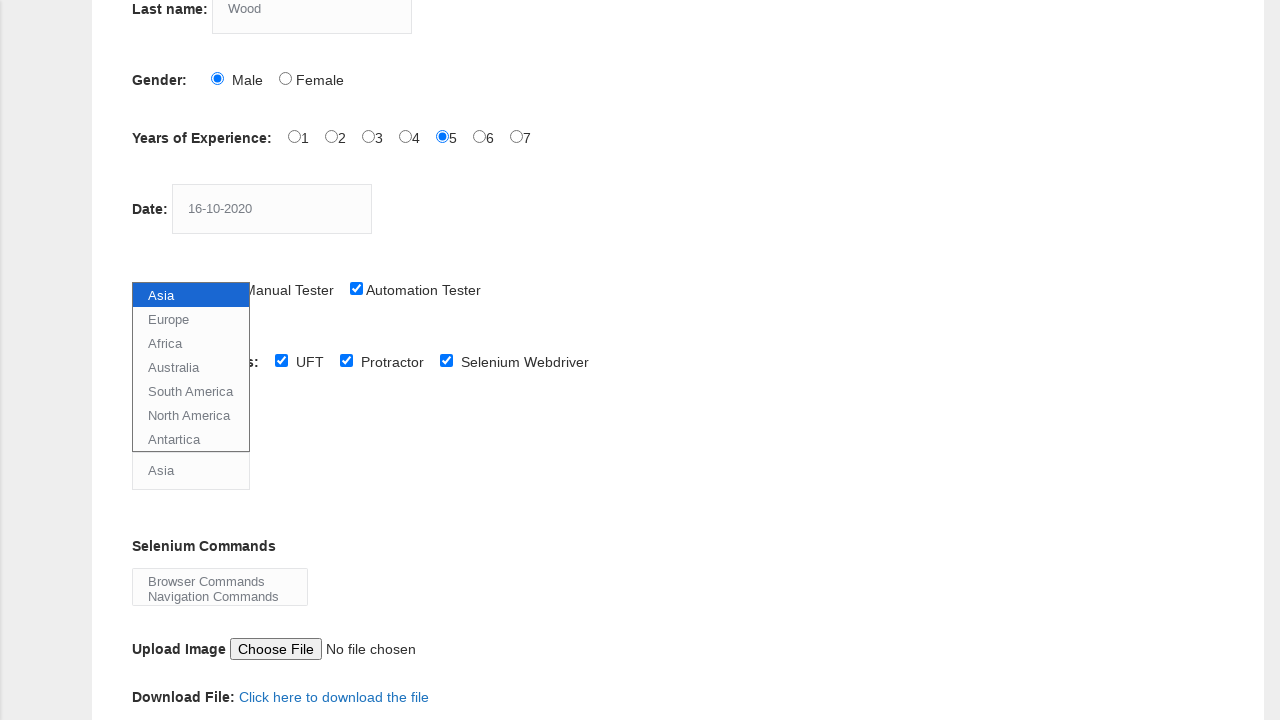

Selected Europe from continents dropdown on #continents
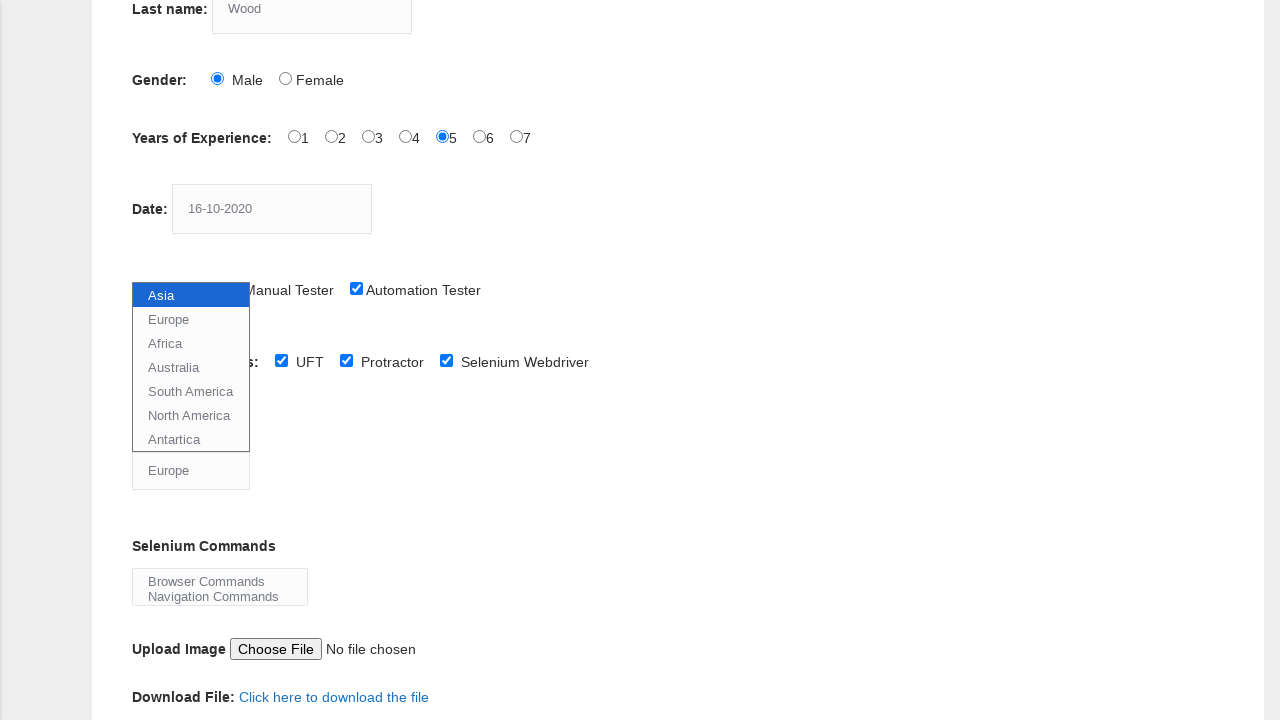

Selected Browser Commands from Selenium commands dropdown on #selenium_commands
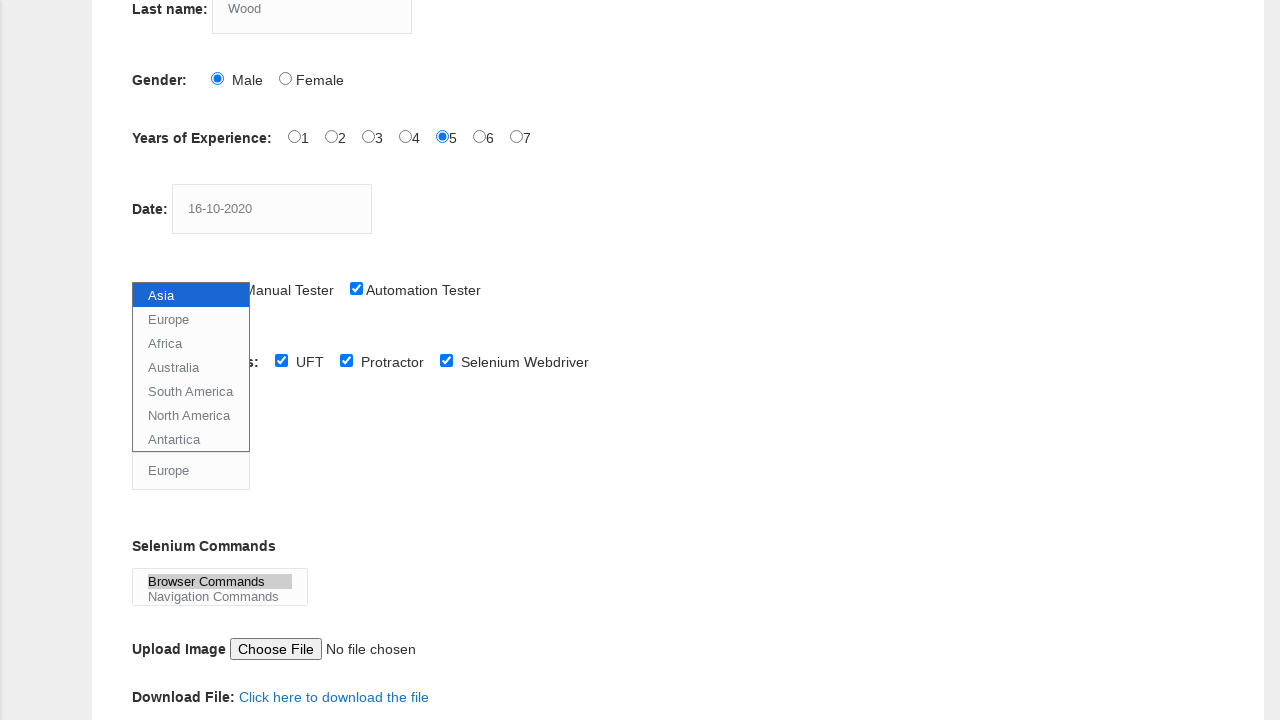

Clicked form submit button at (157, 360) on #submit
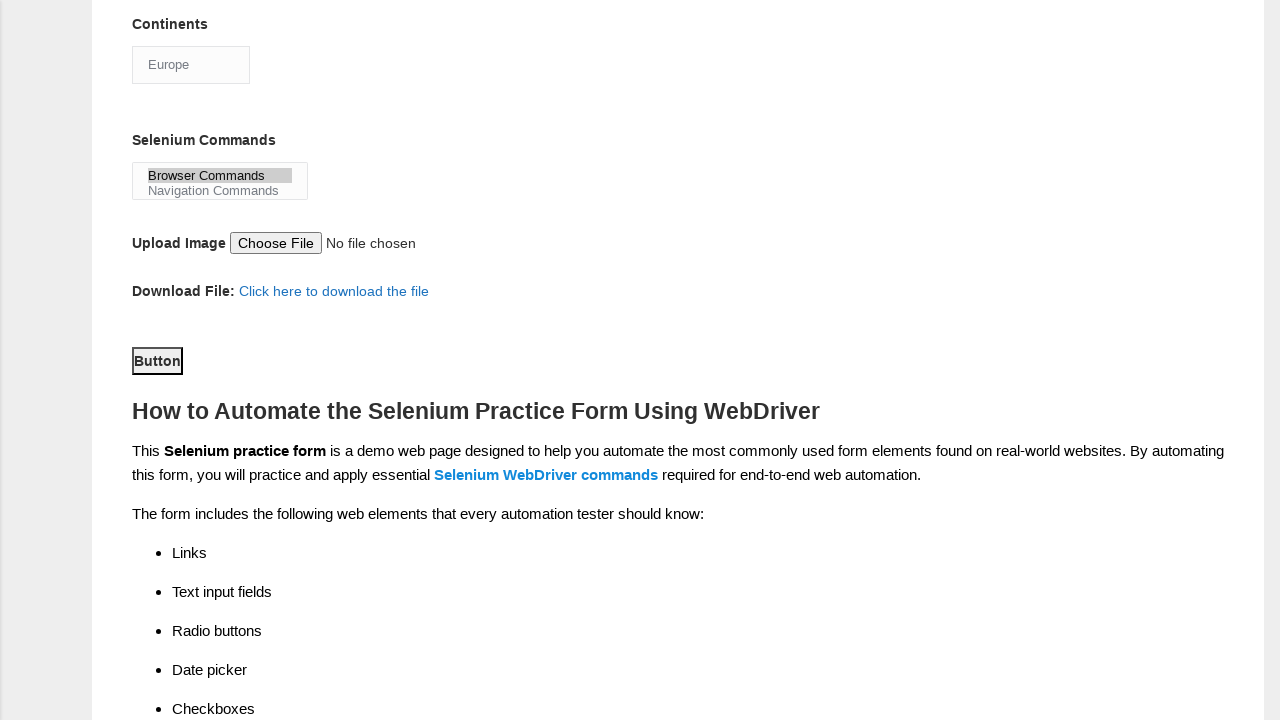

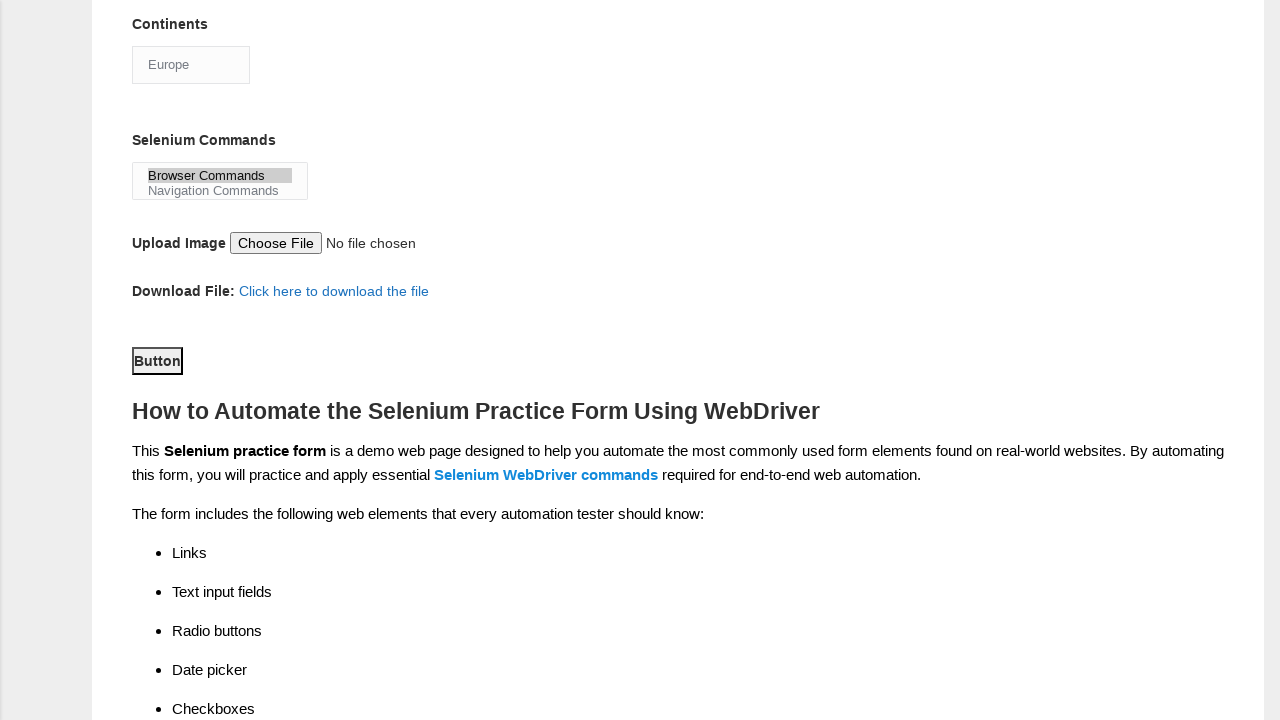